Navigates to a demo table page and interacts with employee management table to verify department data is displayed correctly

Starting URL: http://automationbykrishna.com/index.html

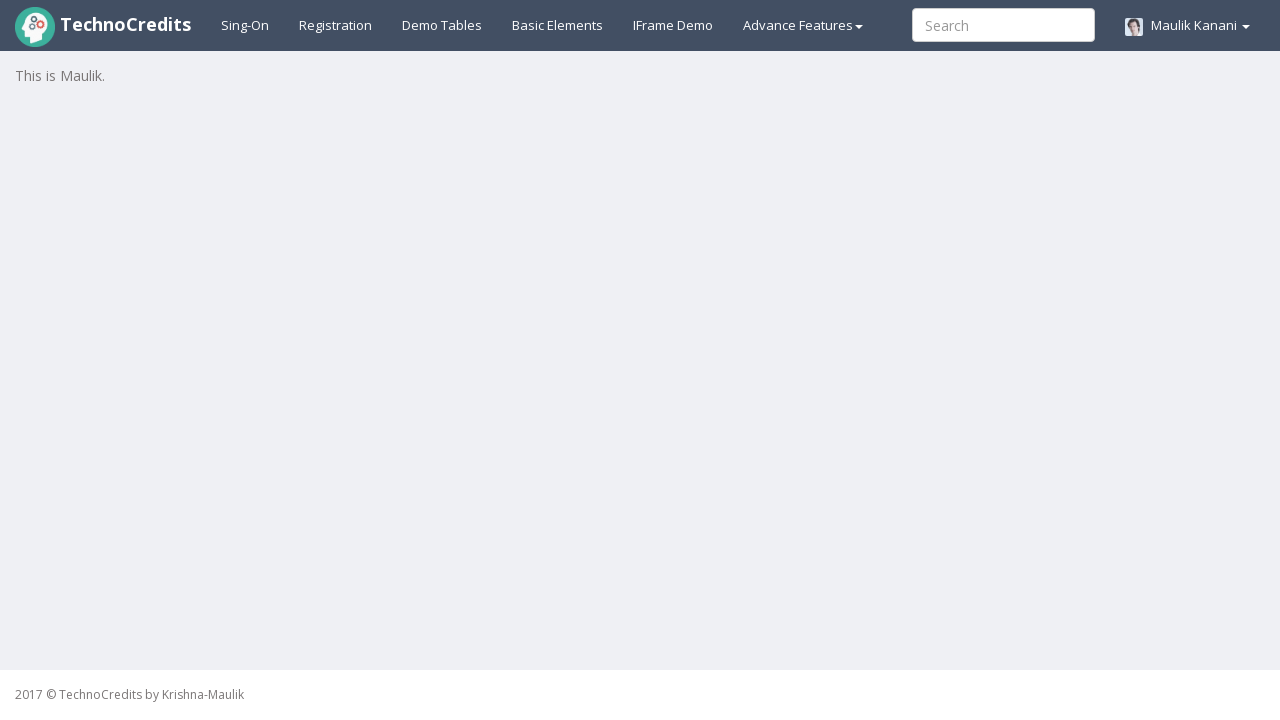

Clicked on demo table tab to load employee data at (442, 25) on xpath=//a[@id='demotable']
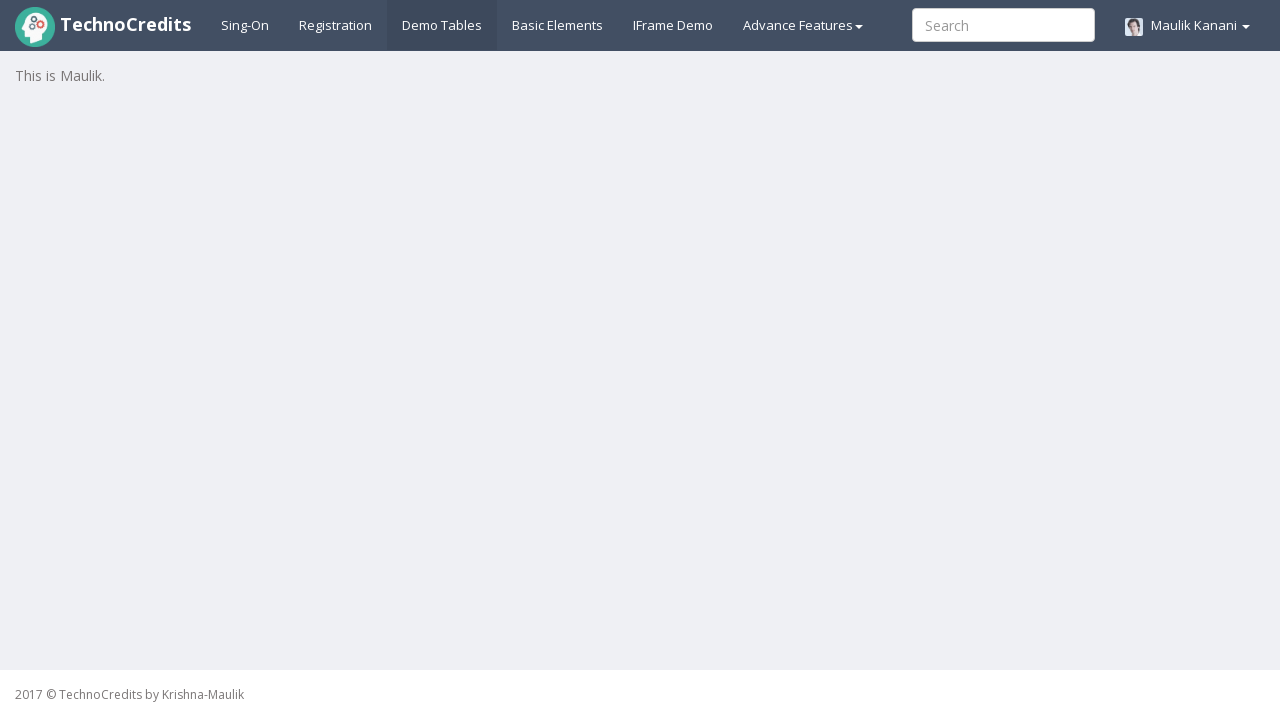

Employee table loaded and visible
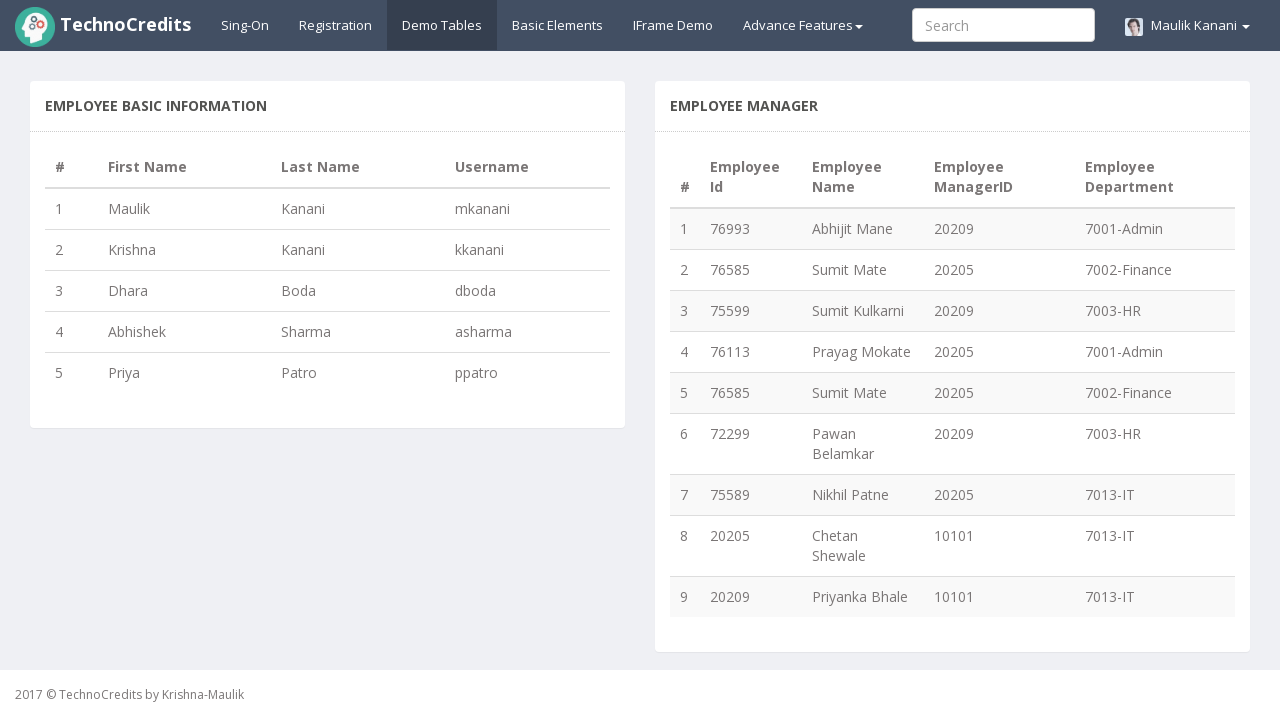

Retrieved all employee table rows (total: 9 rows)
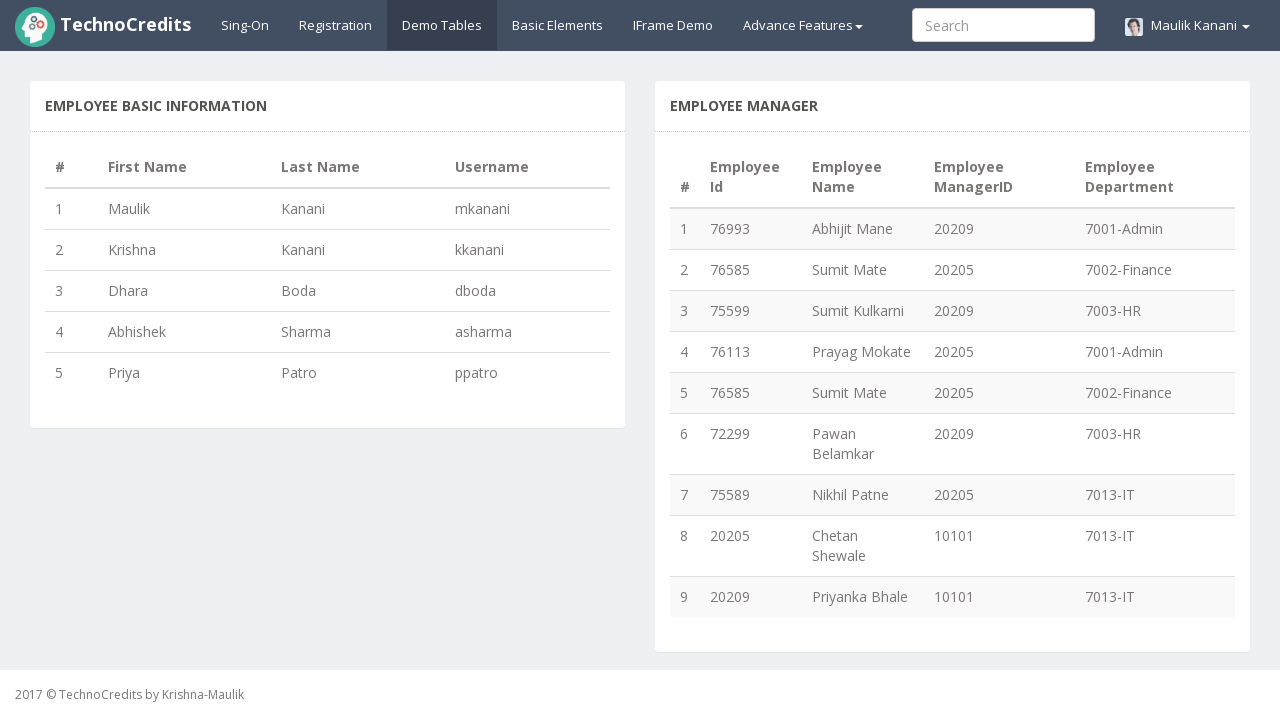

Verified department data is visible in row 1
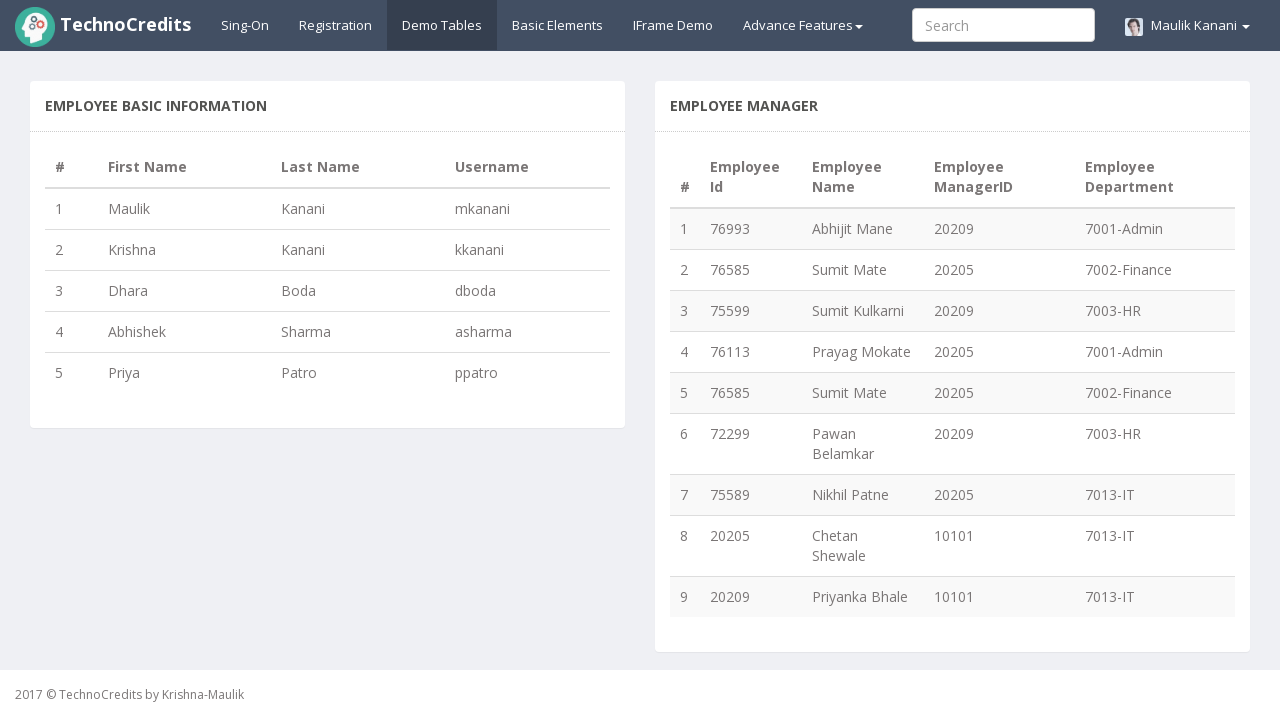

Verified department data is visible in row 2
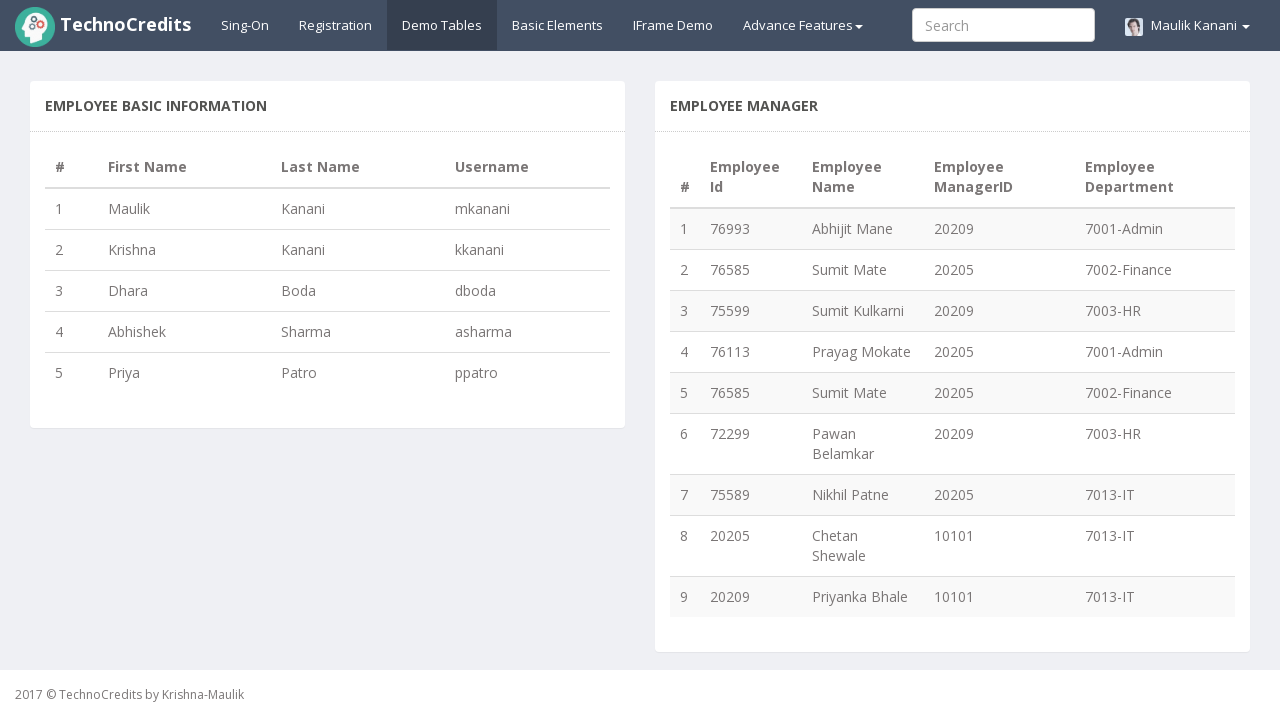

Verified department data is visible in row 3
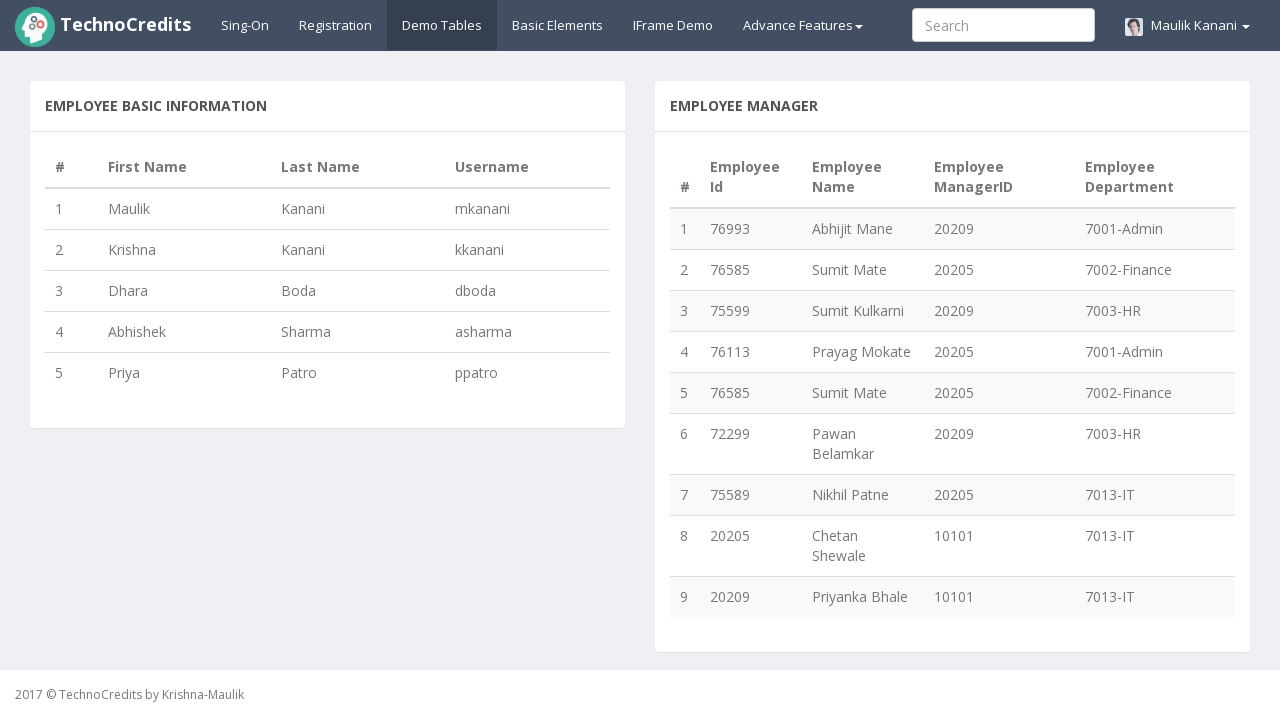

Verified department data is visible in row 4
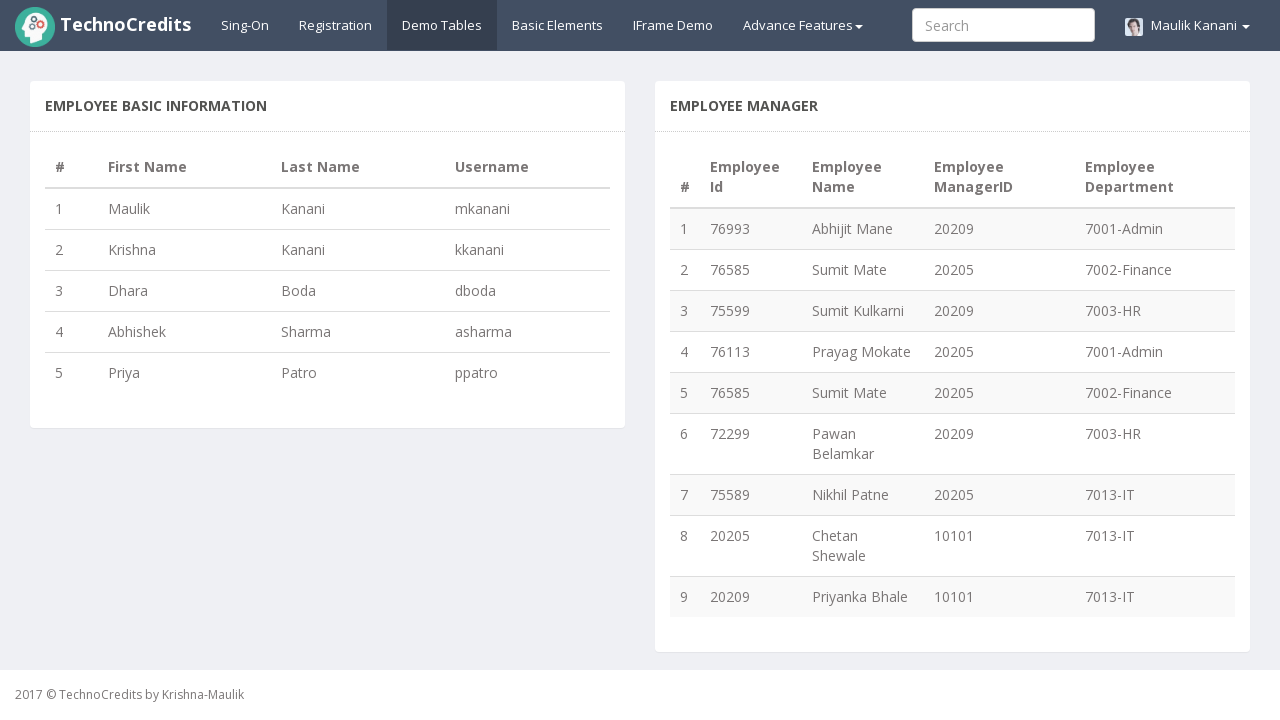

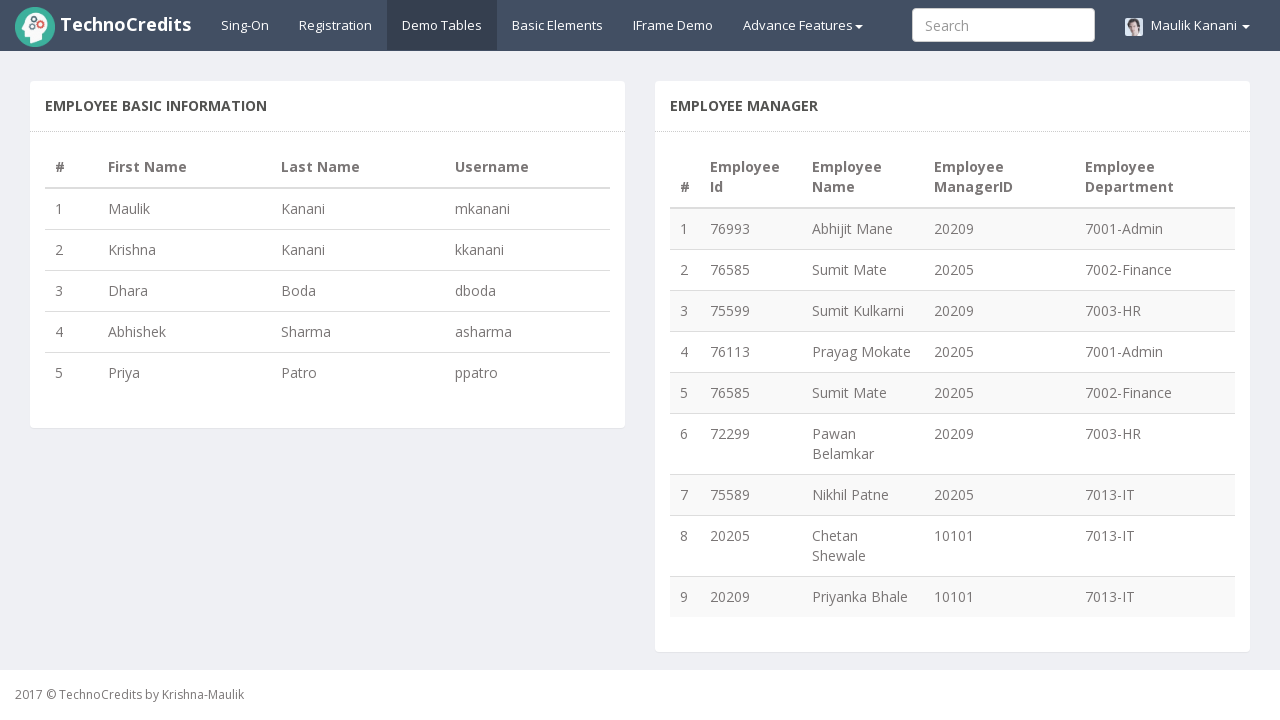